Tests the Tabs widget by clicking through different tab options multiple times

Starting URL: https://demoqa.com/widgets

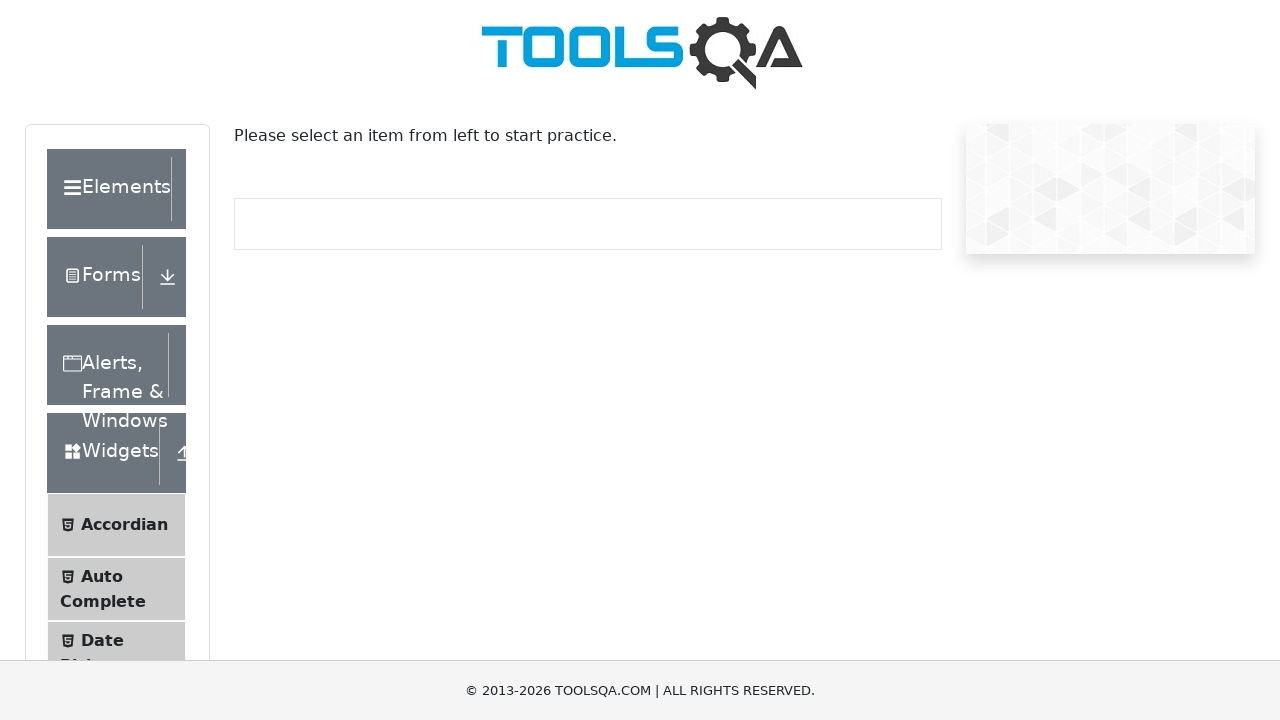

Clicked on Tabs menu item at (116, 360) on li:has-text("Tabs")
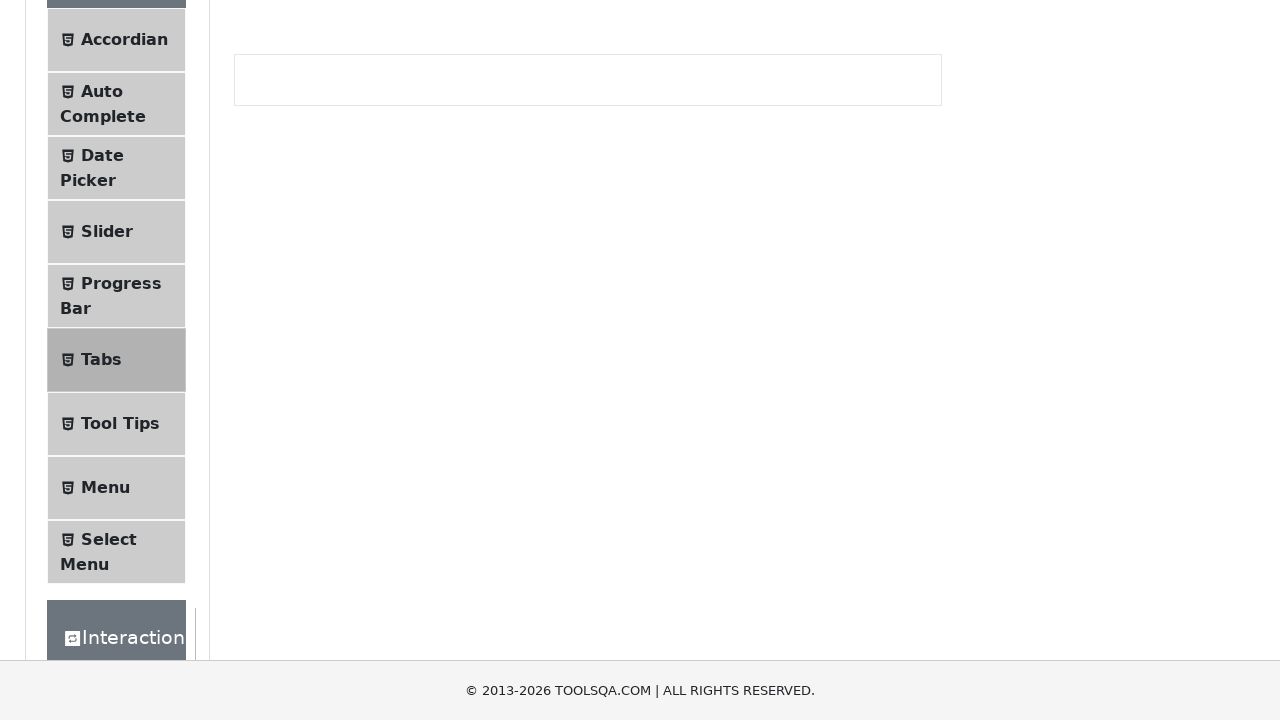

Clicked on What tab at (588, 84) on #demo-tabpane-what
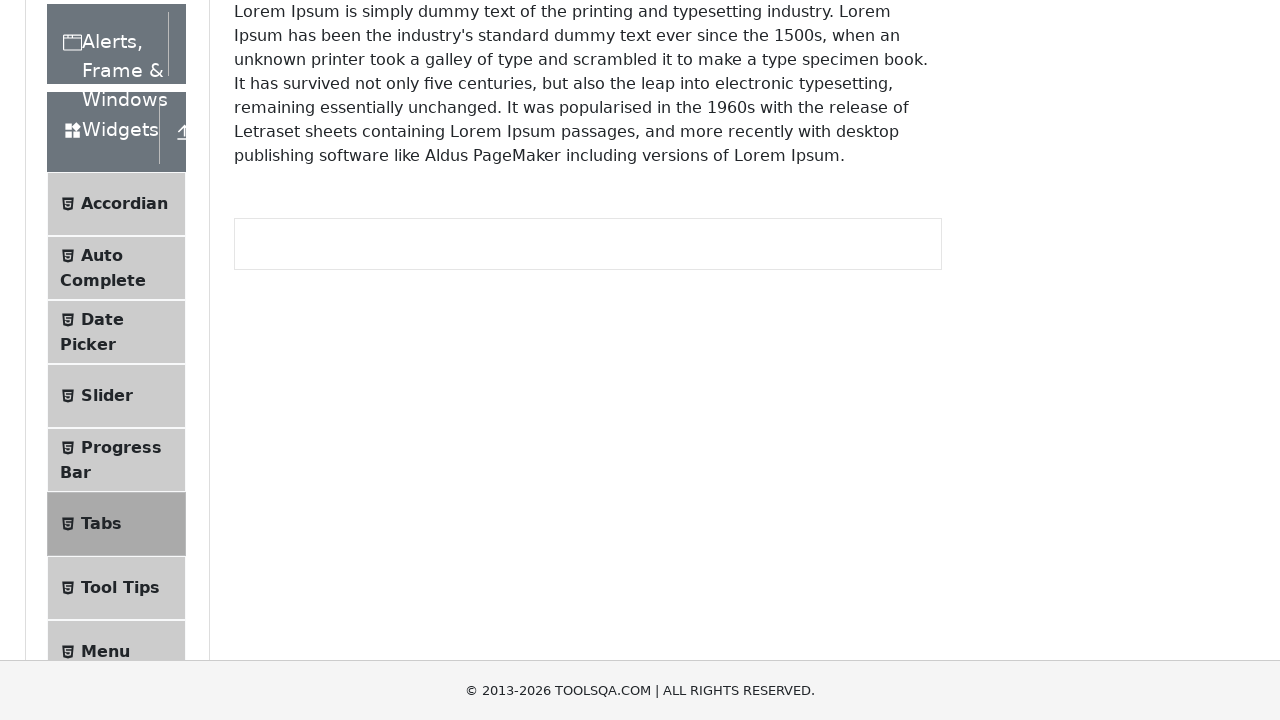

Clicked on Origin tab at (351, 284) on #demo-tab-origin
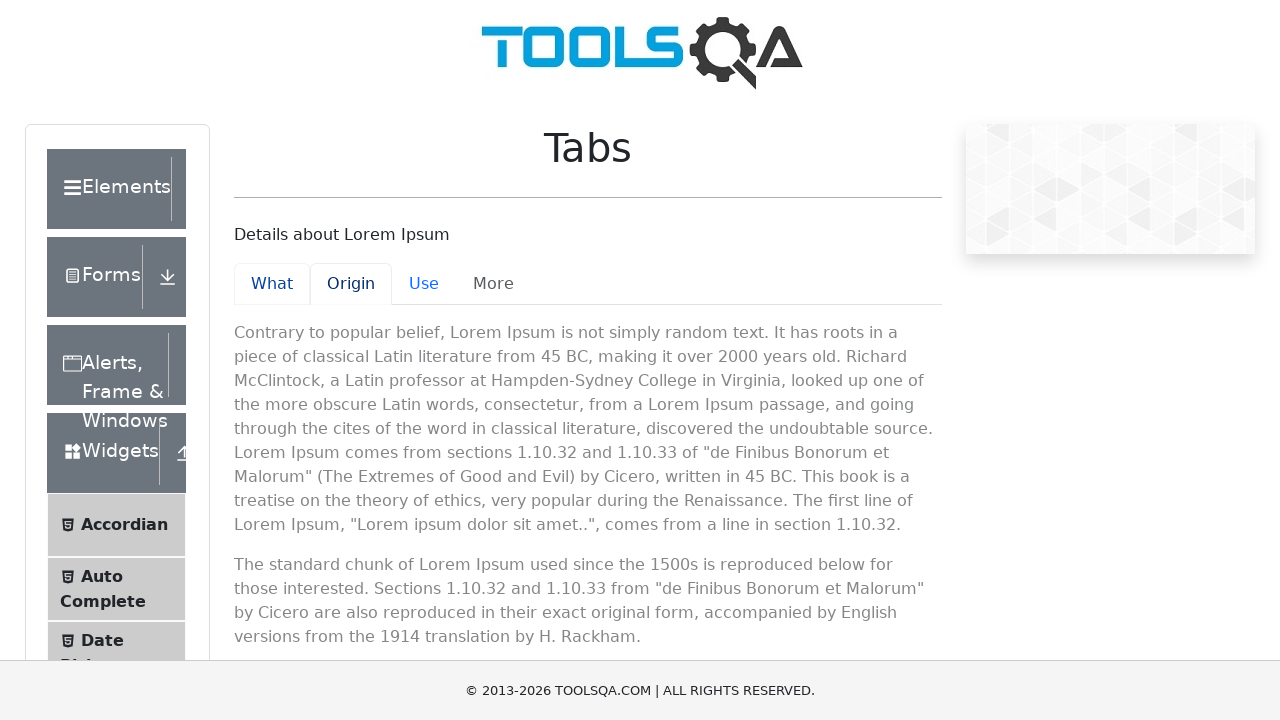

Clicked on Use tab at (424, 284) on #demo-tab-use
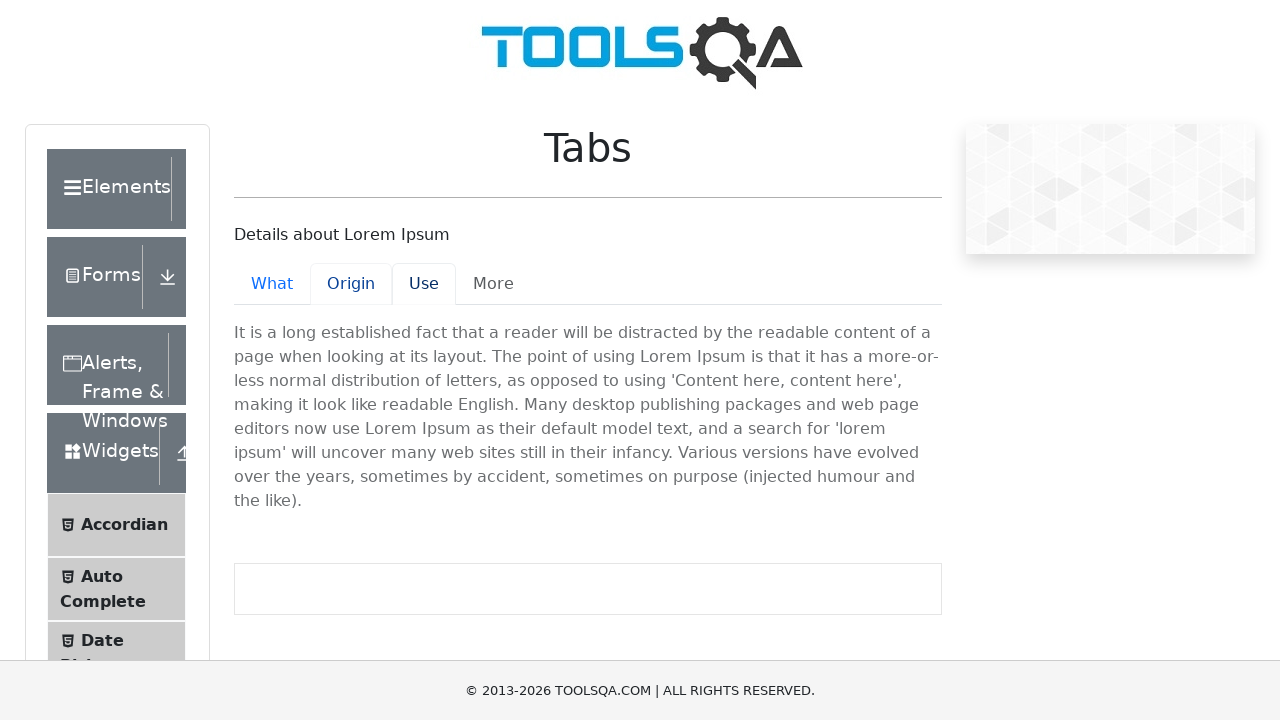

Clicked on What tab (second time) at (272, 284) on #demo-tab-what
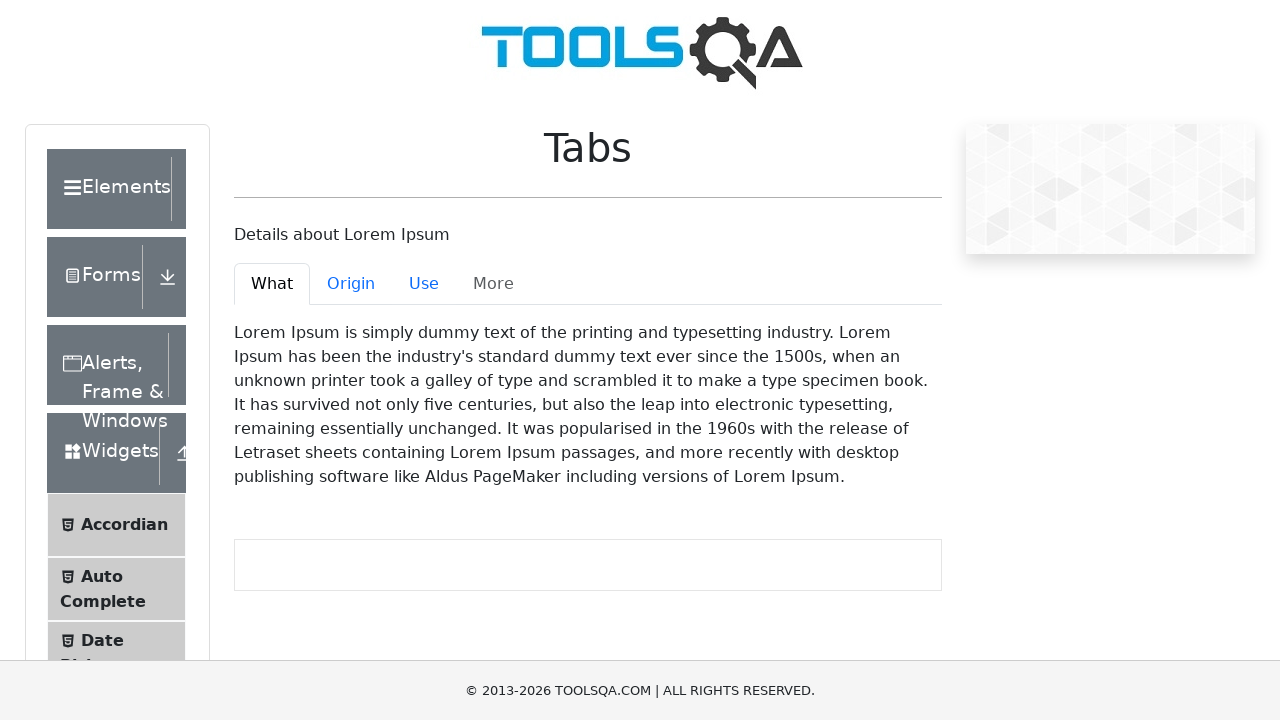

Clicked on Origin tab (second time) at (351, 284) on #demo-tab-origin
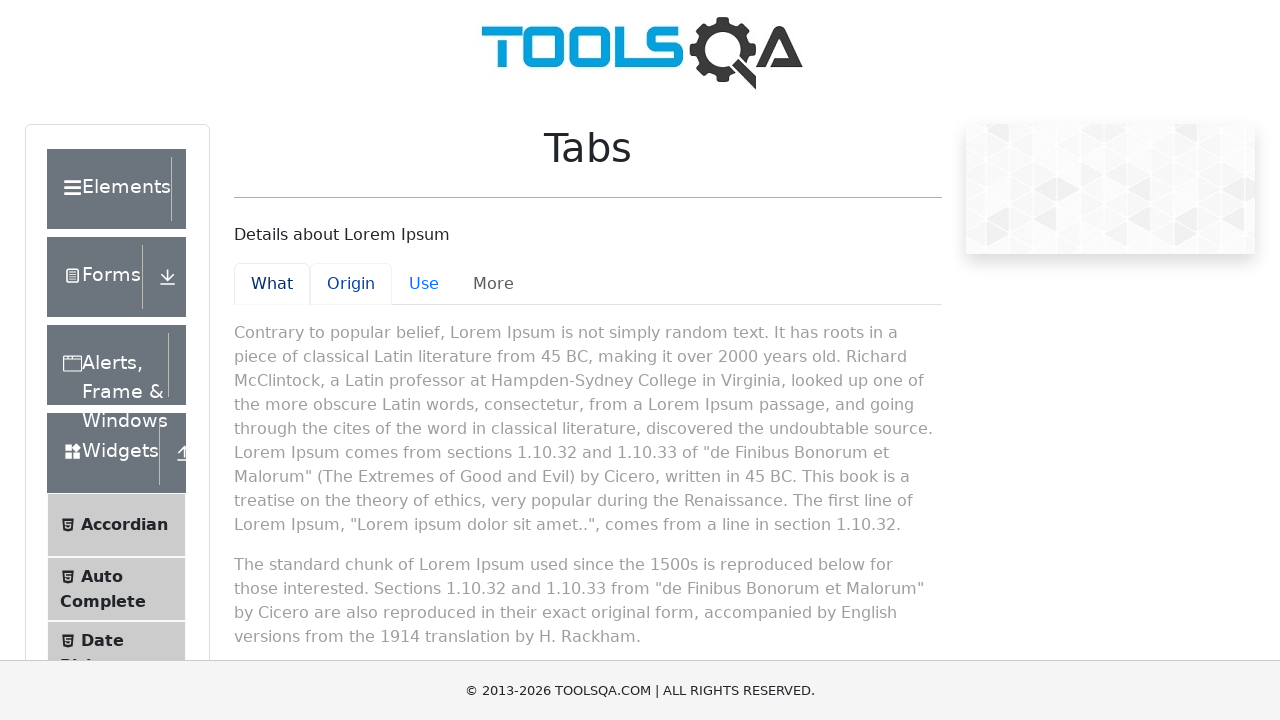

Clicked on Use tab (second time) at (424, 284) on #demo-tab-use
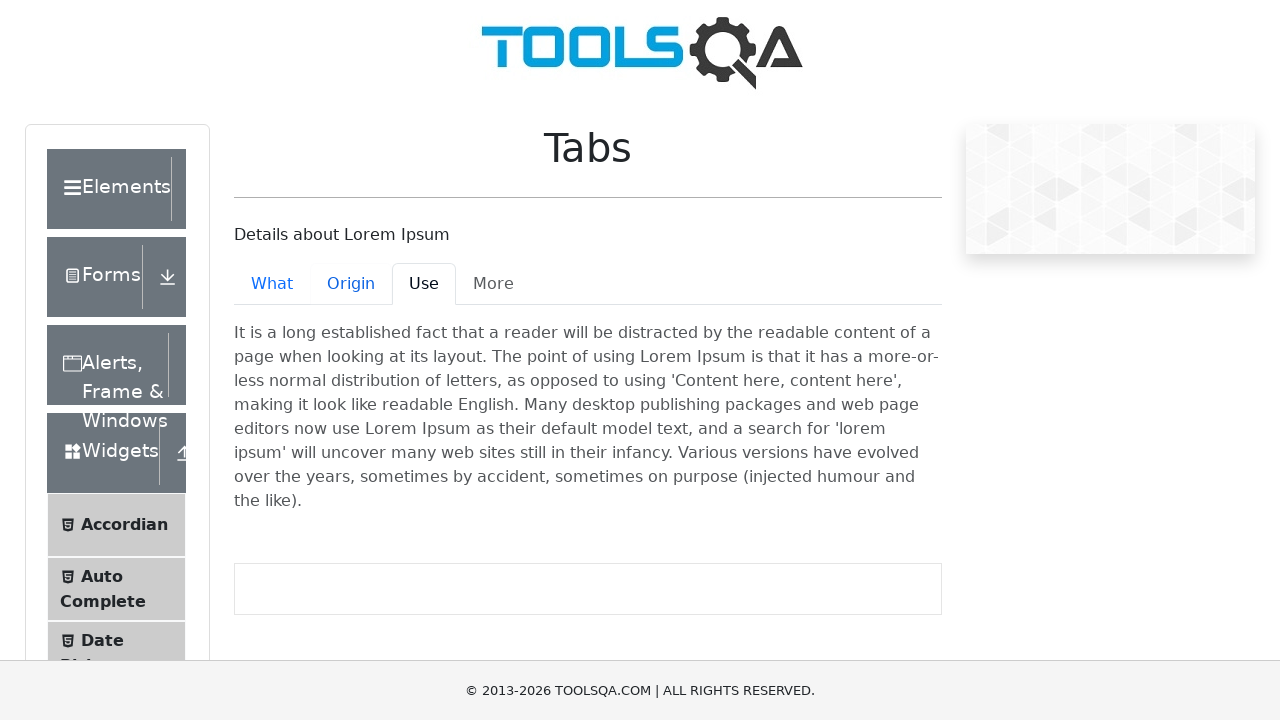

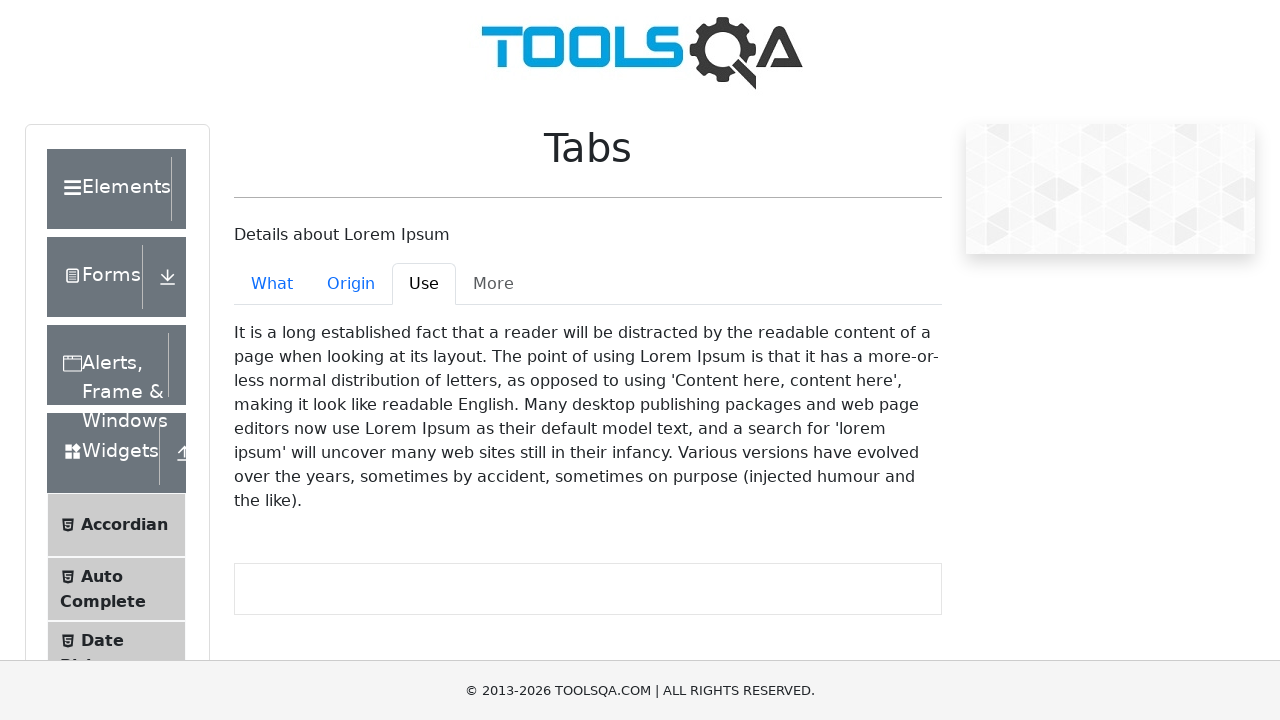